Tests scrolling functionality on a registration page by scrolling to the submit button and clicking it

Starting URL: https://demo.automationtesting.in/Register.html

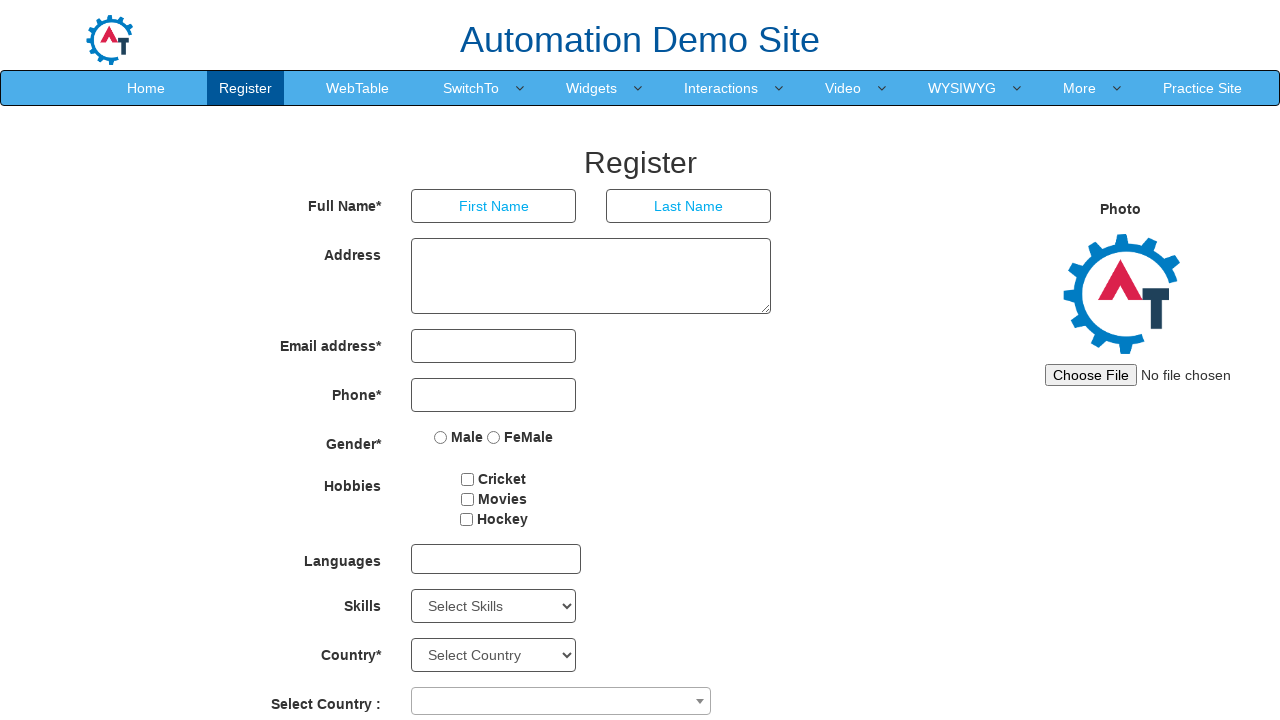

Located the submit button on the registration page
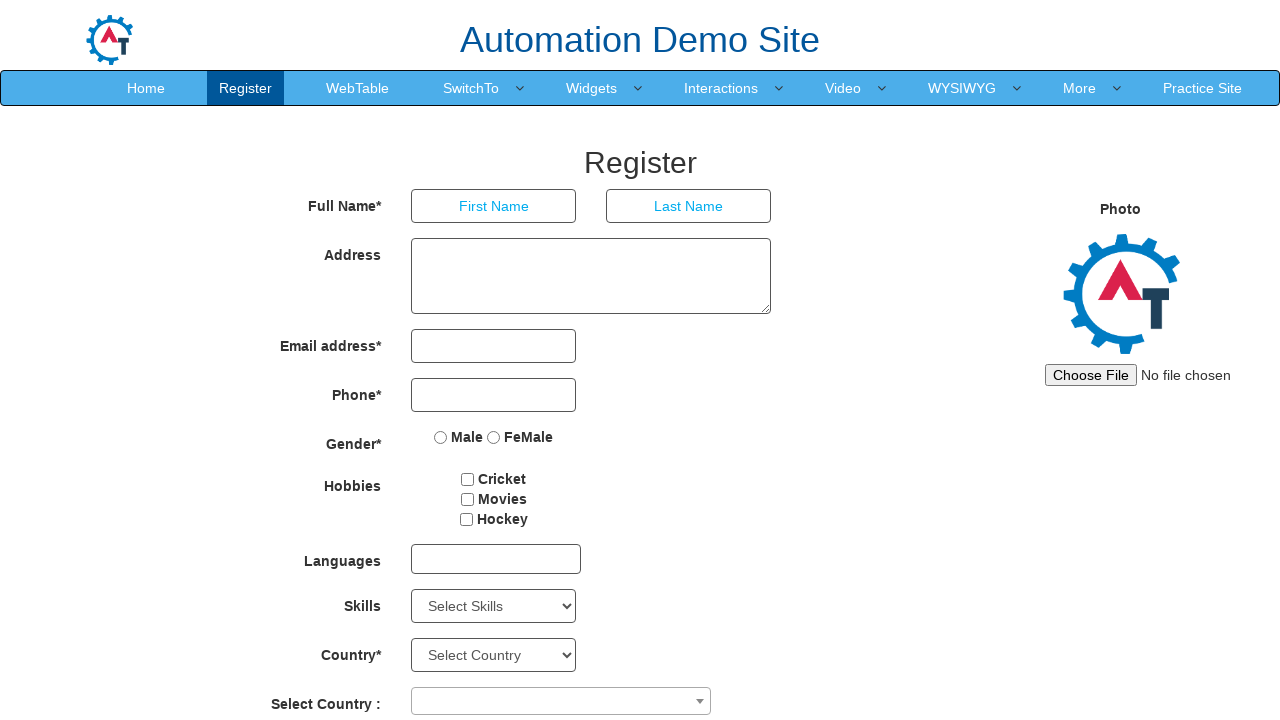

Scrolled to the submit button
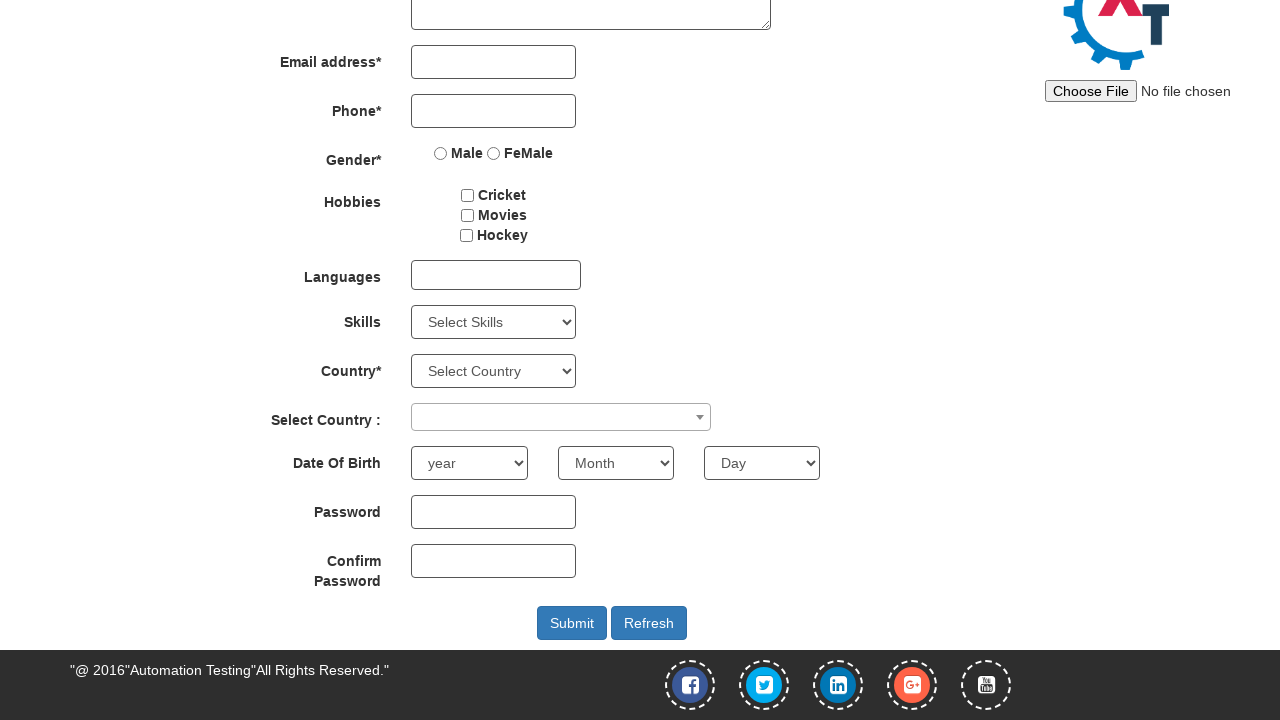

Clicked the submit button to submit the registration form at (572, 623) on xpath=//button[@id='submitbtn']
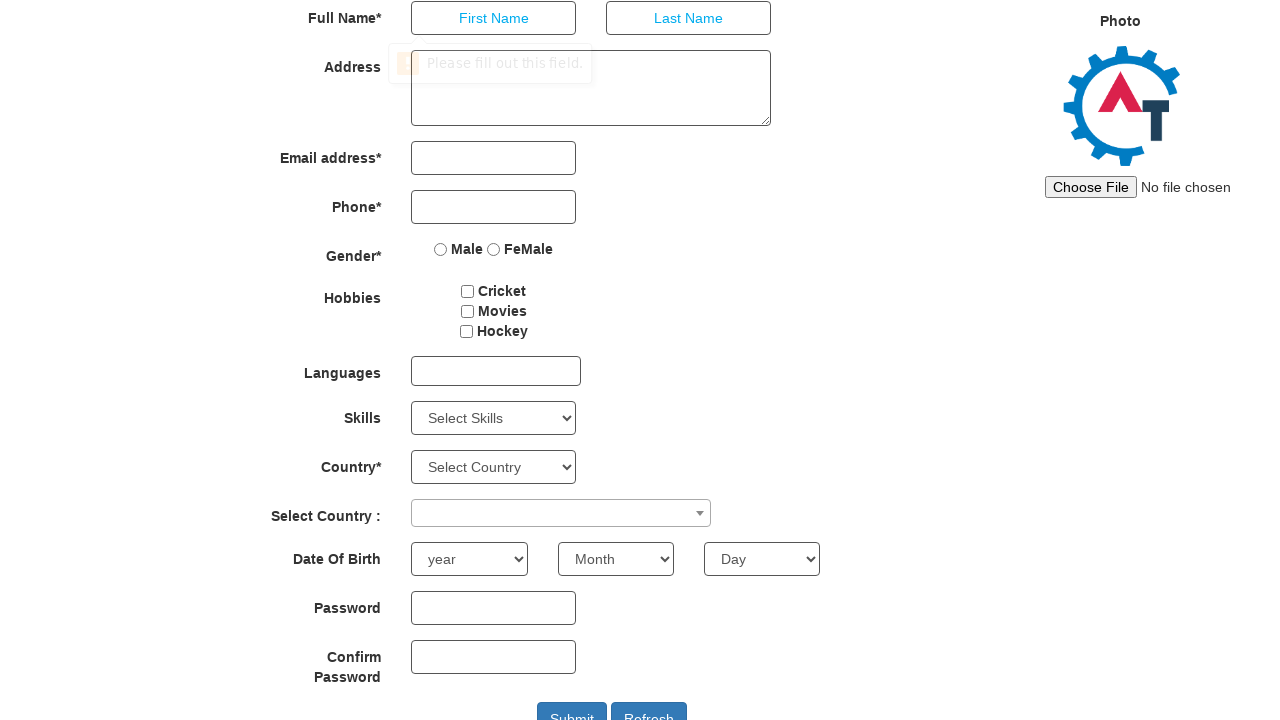

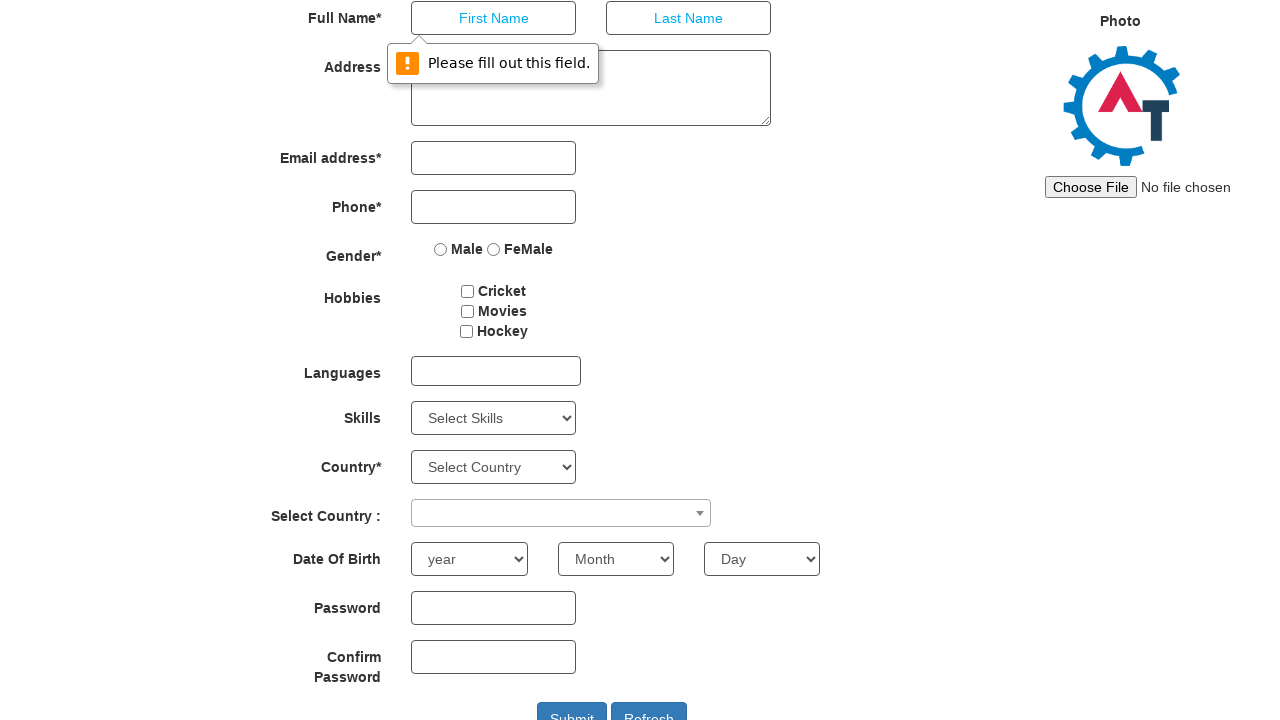